Tests a math challenge form by extracting a hidden value from an element attribute, calculating a result using a mathematical formula, and submitting the answer along with checkbox and radio button selections

Starting URL: http://suninjuly.github.io/get_attribute.html

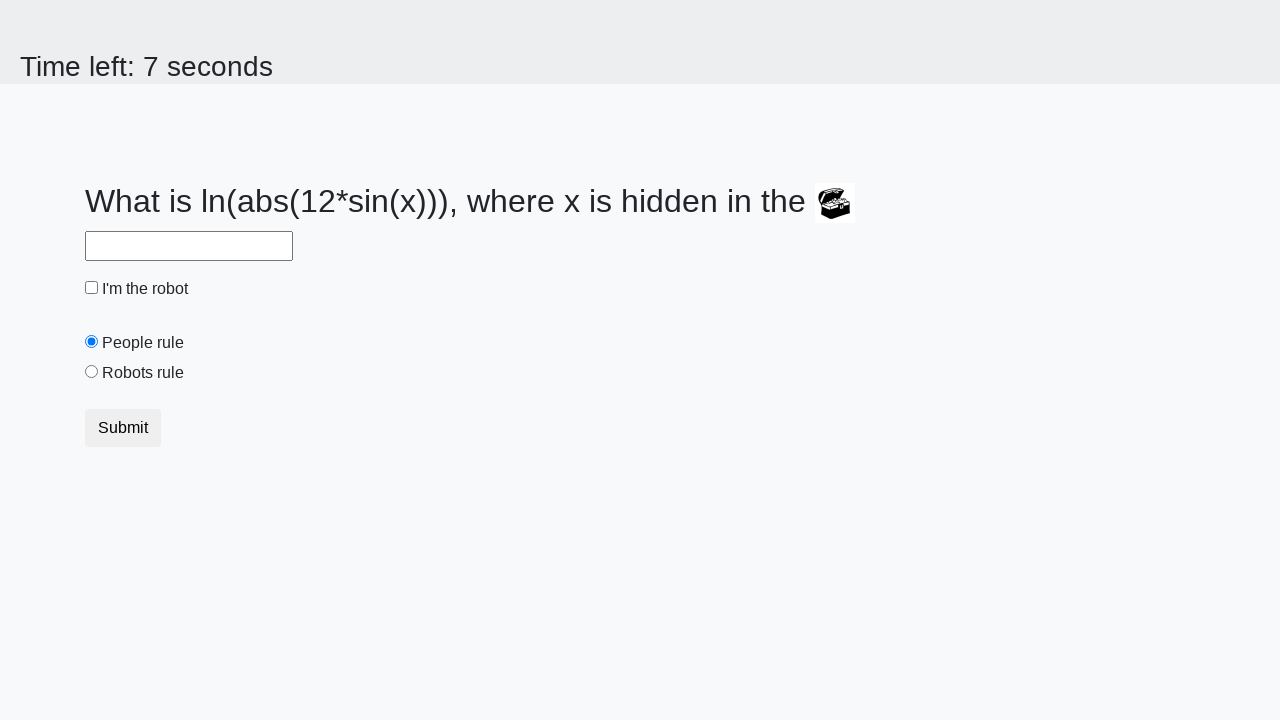

Located the treasure element with hidden valuex attribute
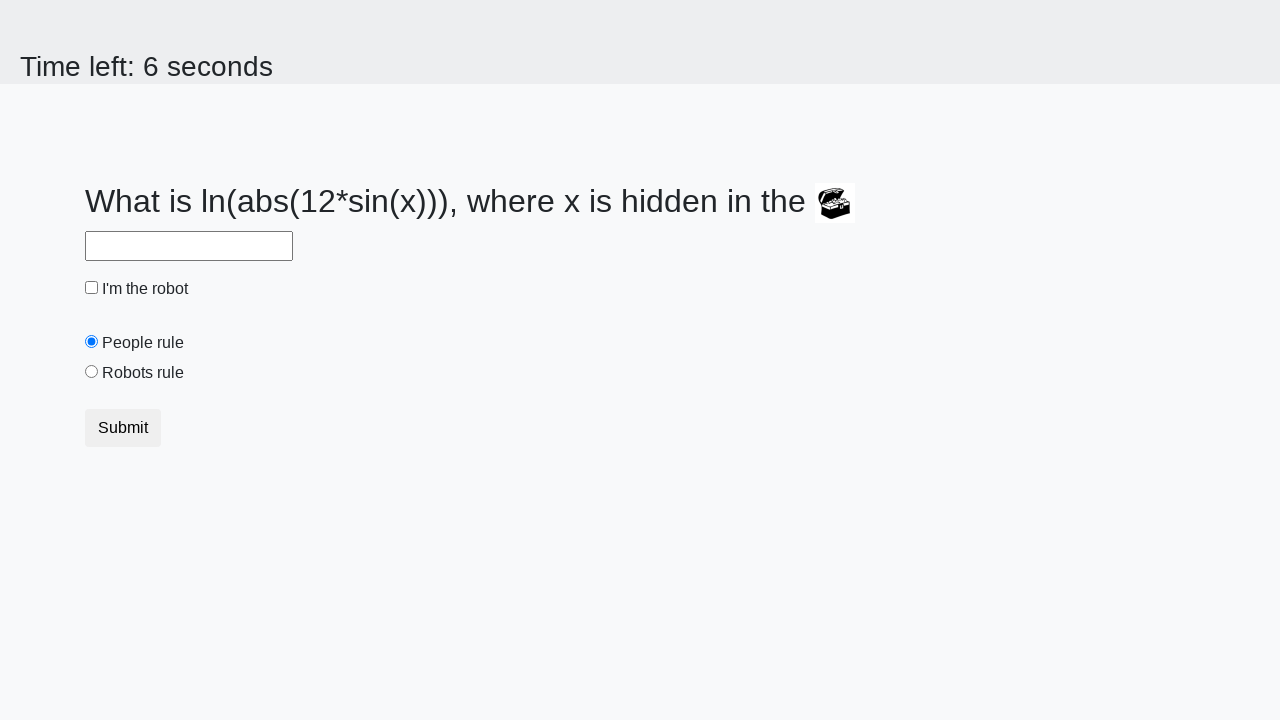

Extracted hidden value '865' from element attribute
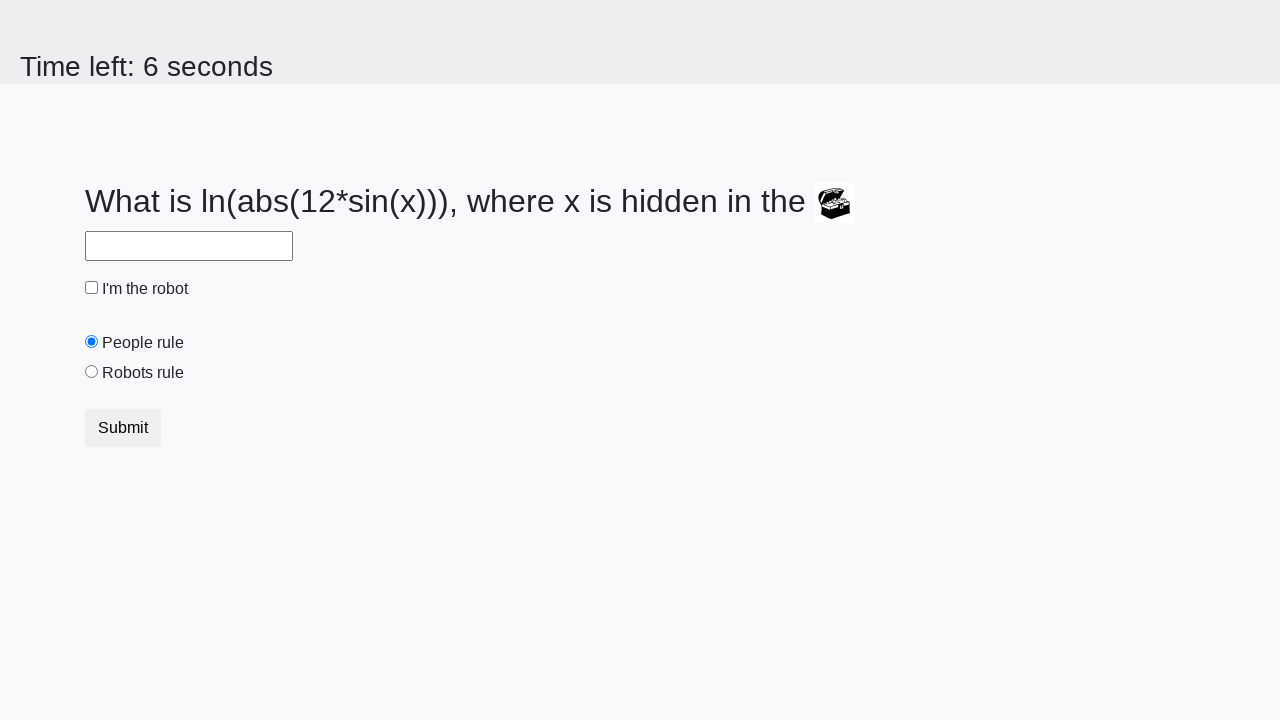

Calculated mathematical result using formula: log(abs(12*sin(865))) = 2.3494778599750834
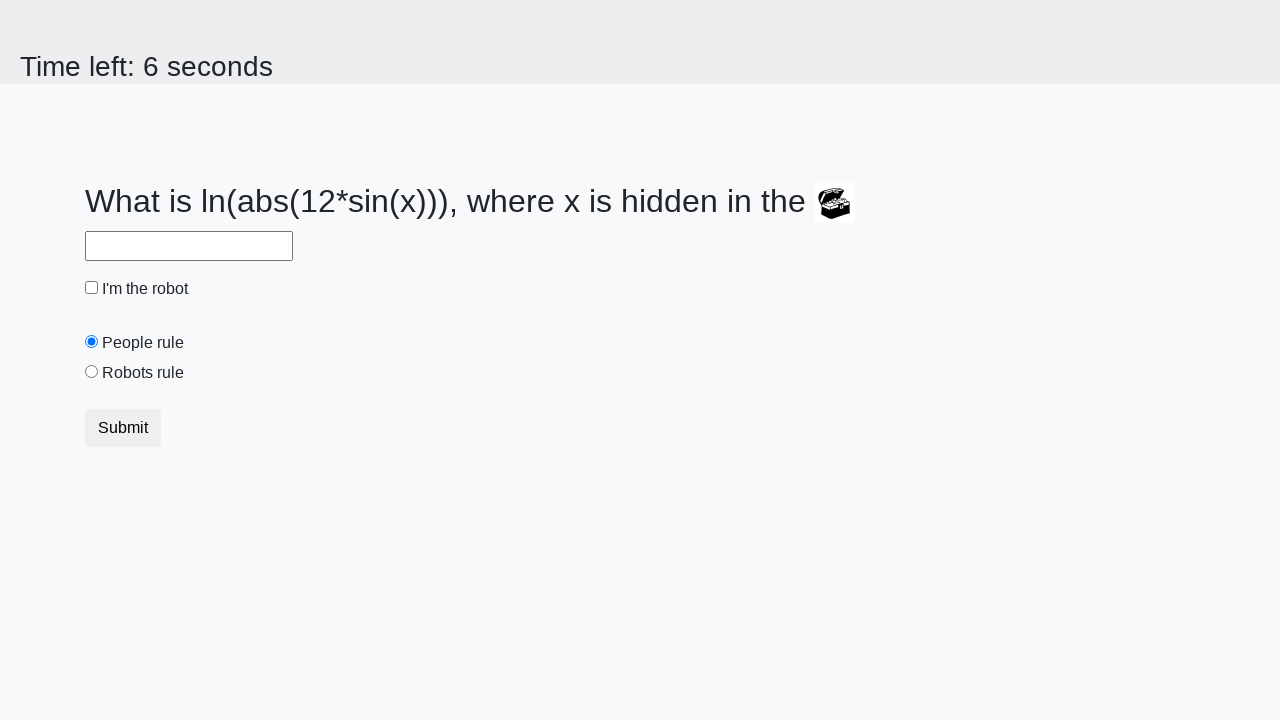

Filled answer field with calculated value '2.3494778599750834' on #answer
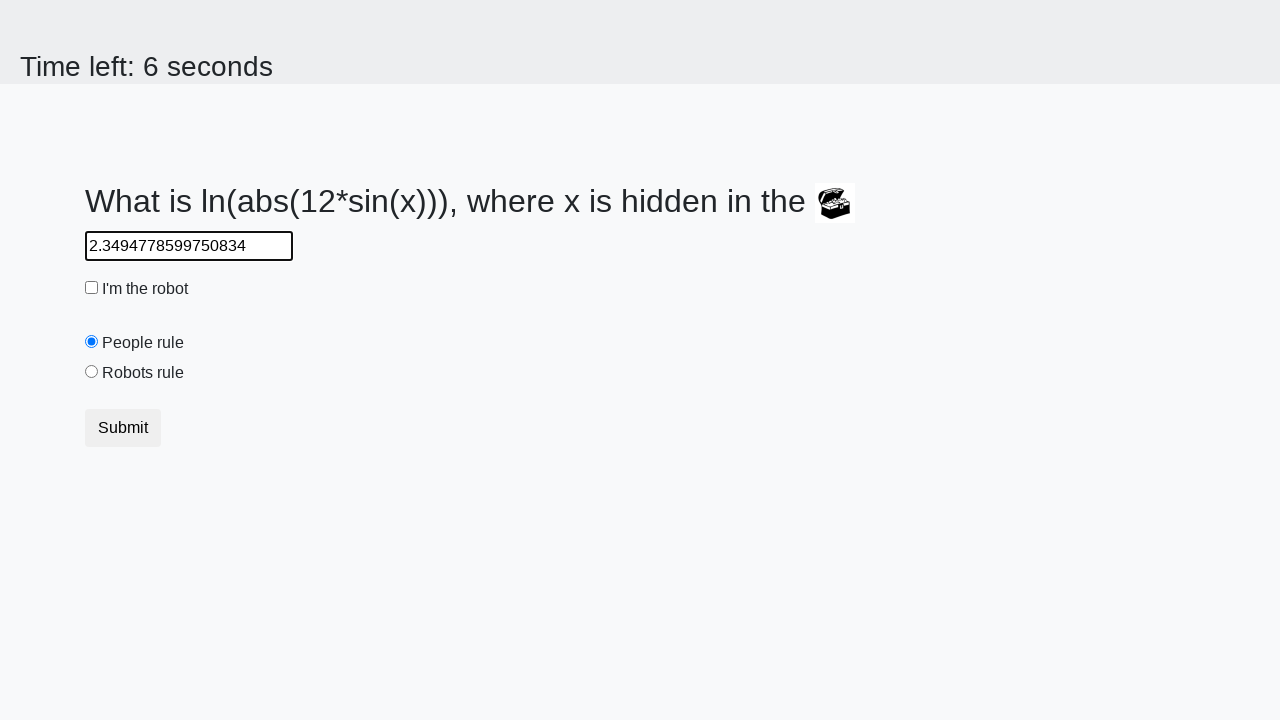

Checked the robot checkbox at (92, 288) on #robotCheckbox
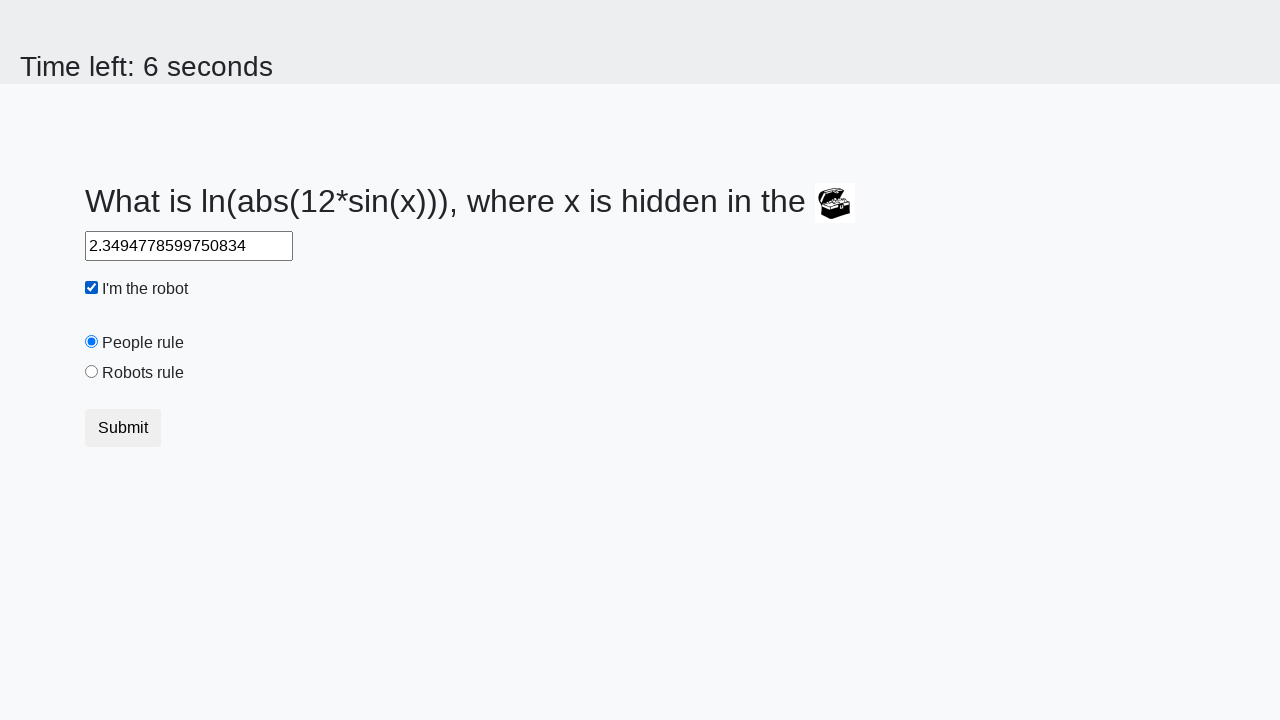

Selected the 'robots rule' radio button at (92, 372) on #robotsRule
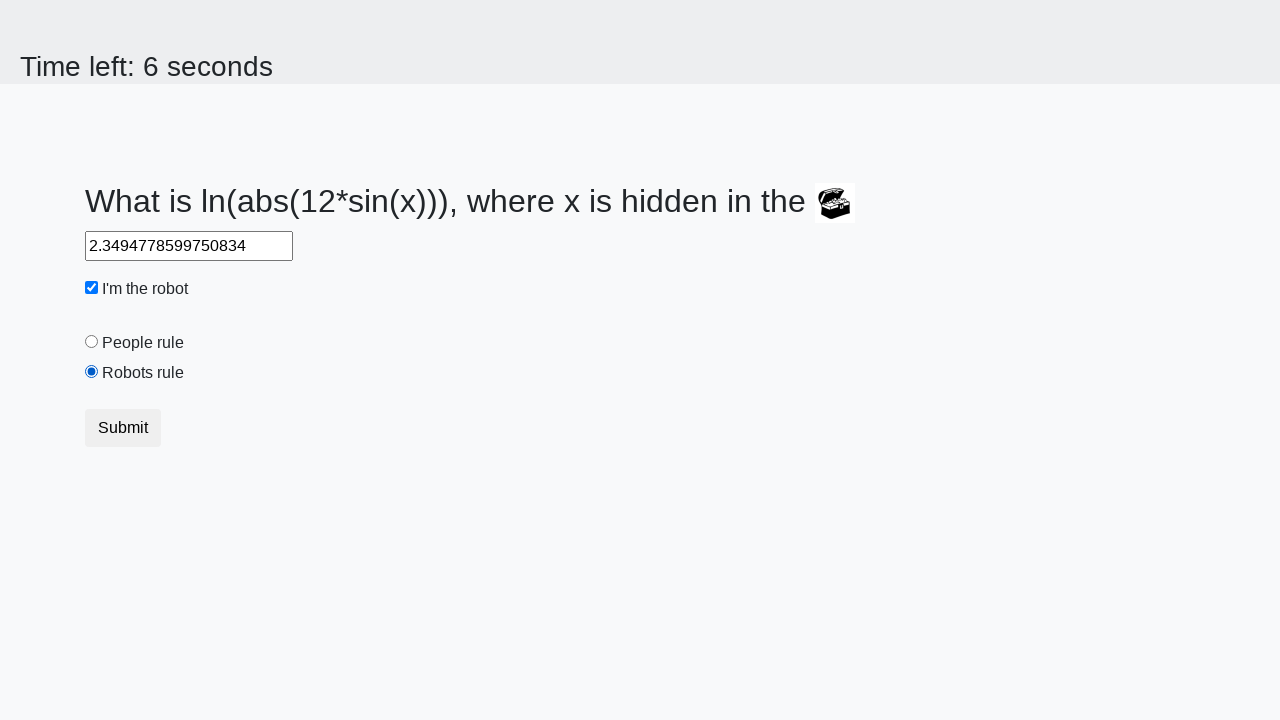

Clicked submit button to submit the math challenge form at (123, 428) on button[type="submit"]
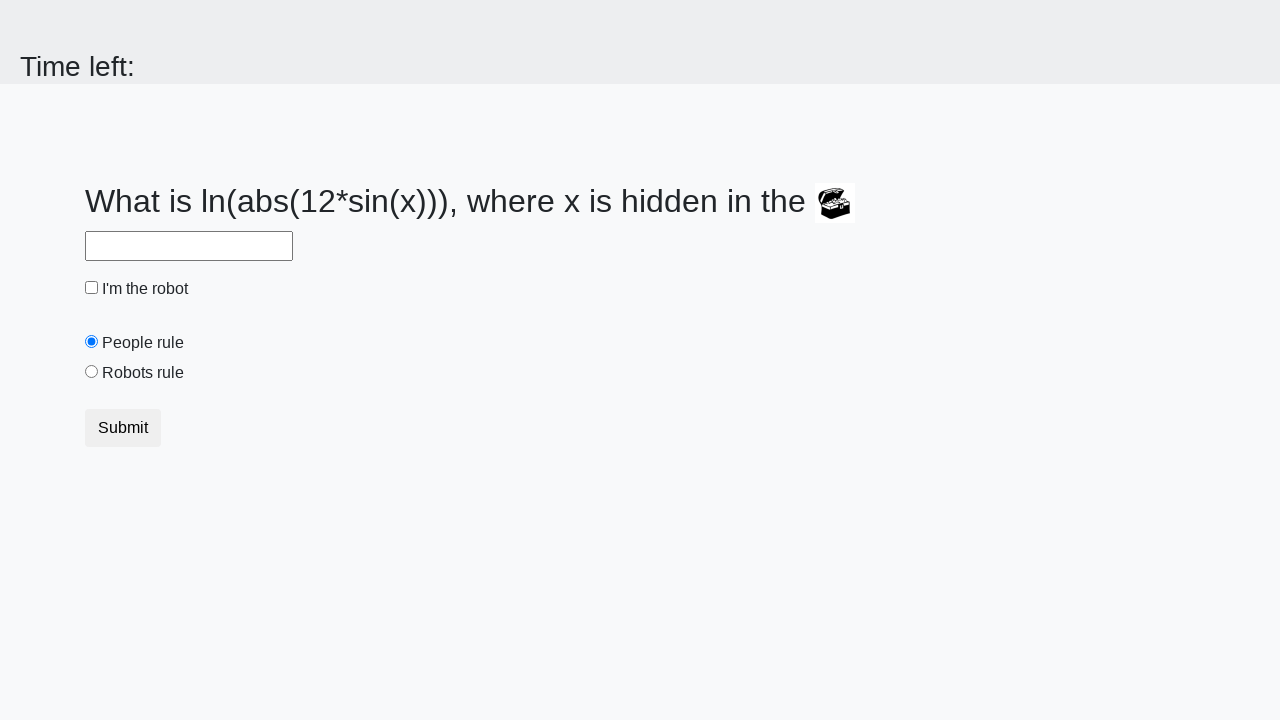

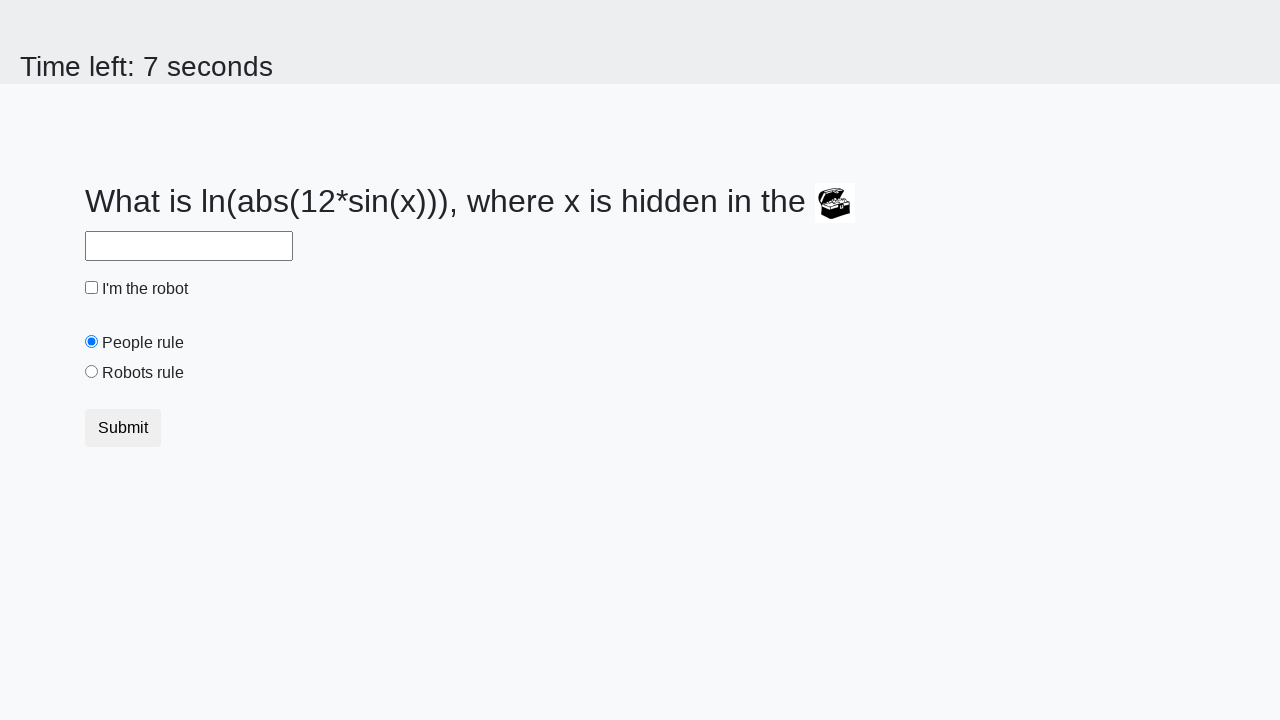